Tests keyboard operations on a registration form by typing text in the first name field, selecting all with Ctrl+A, copying with Ctrl+C, and pasting into the last name field with Ctrl+V

Starting URL: http://demo.automationtesting.in/Register.html

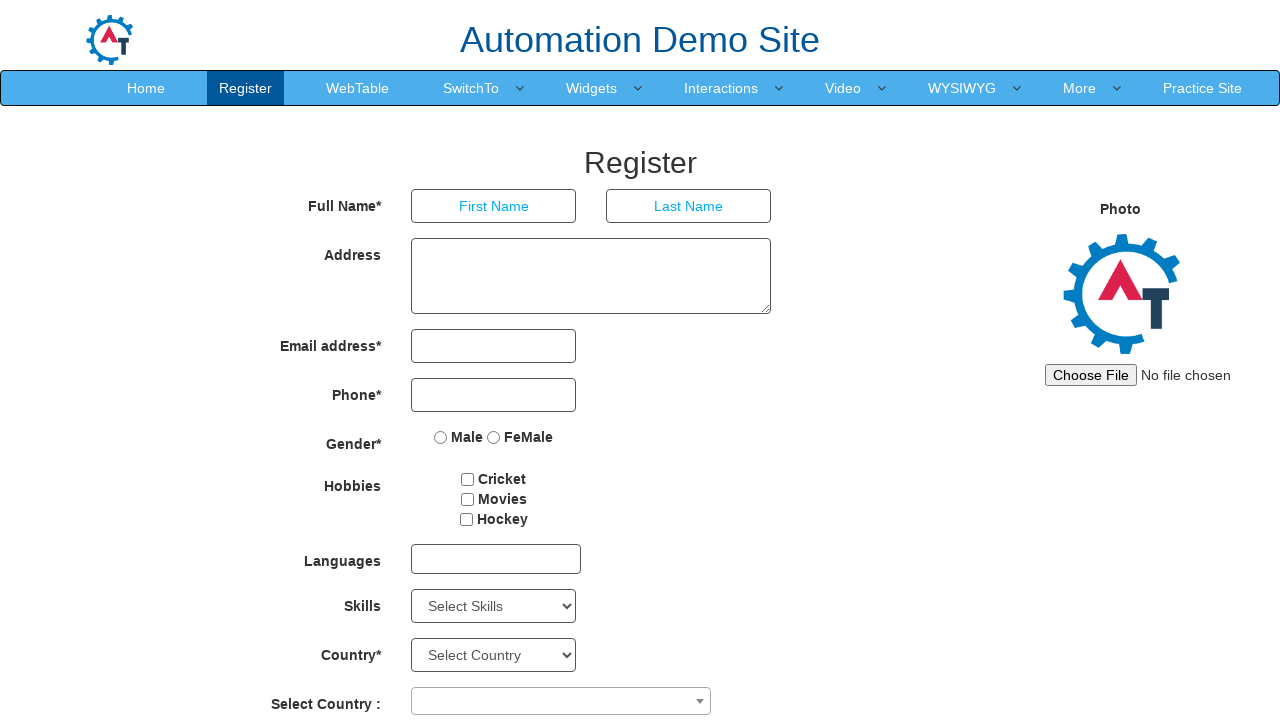

Typed 'admin' into the First Name field on input[placeholder='First Name']
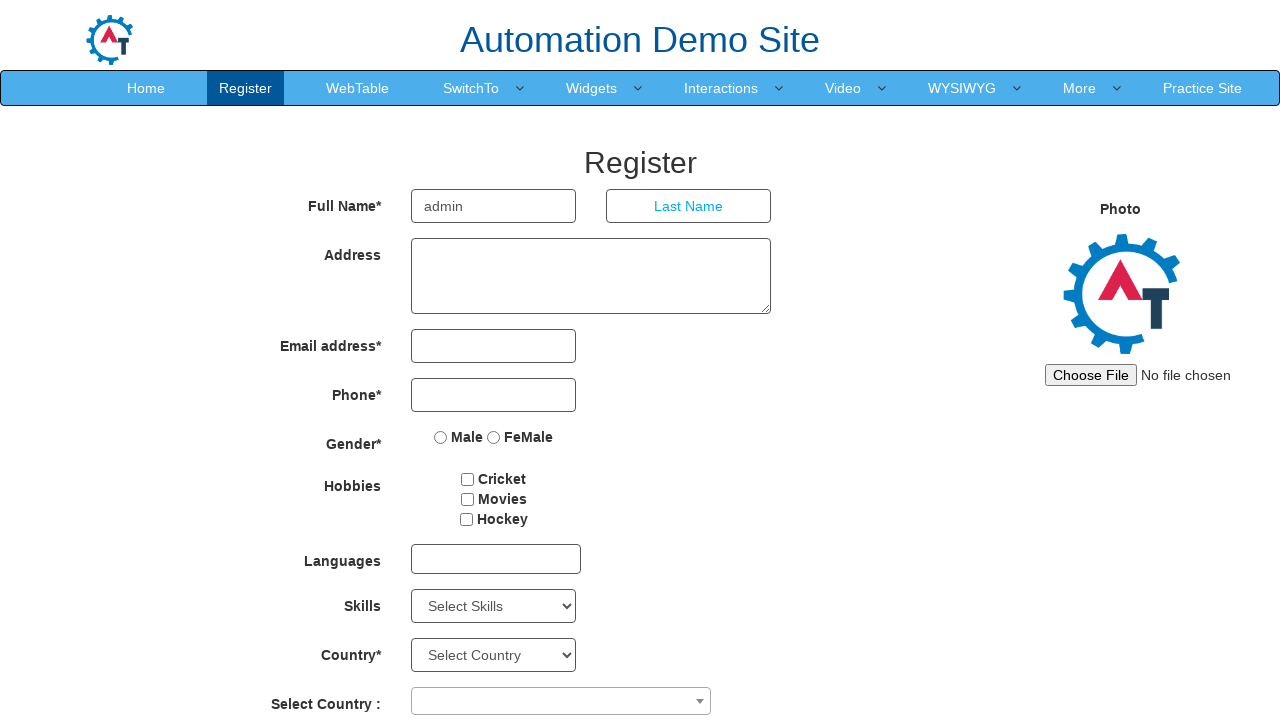

Clicked on the First Name field to focus it at (494, 206) on input[placeholder='First Name']
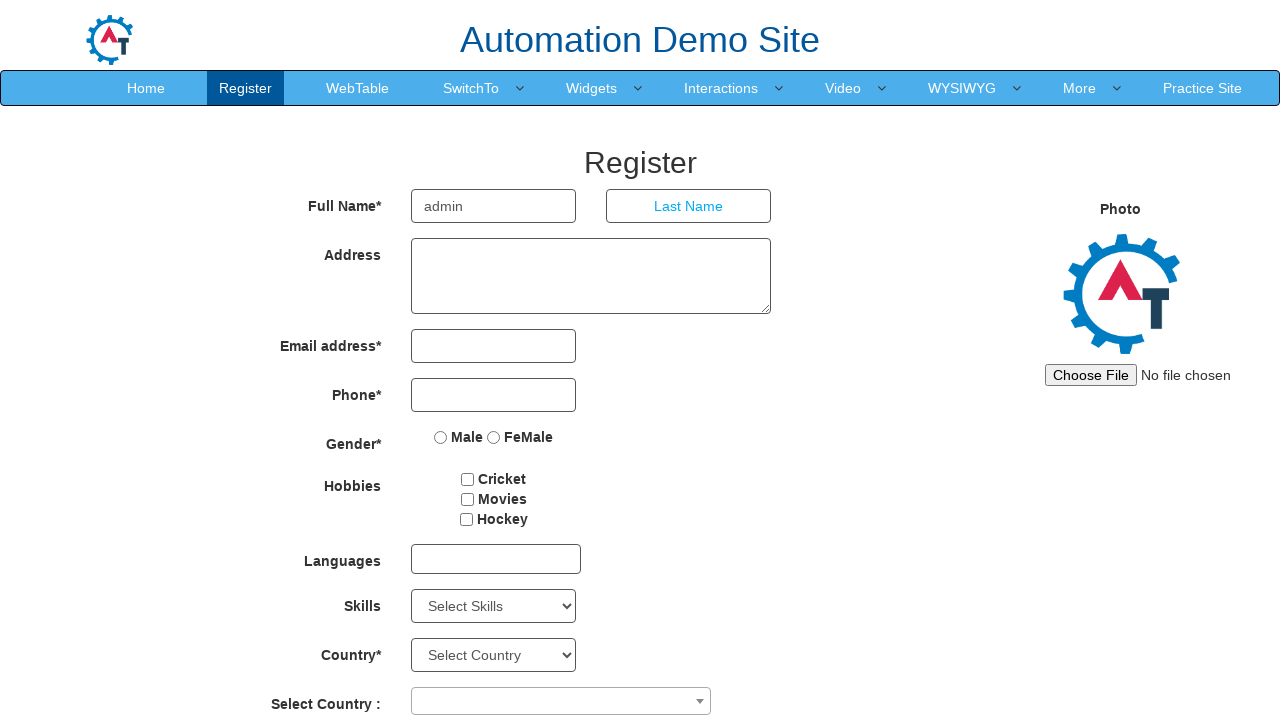

Selected all text in First Name field using Ctrl+A
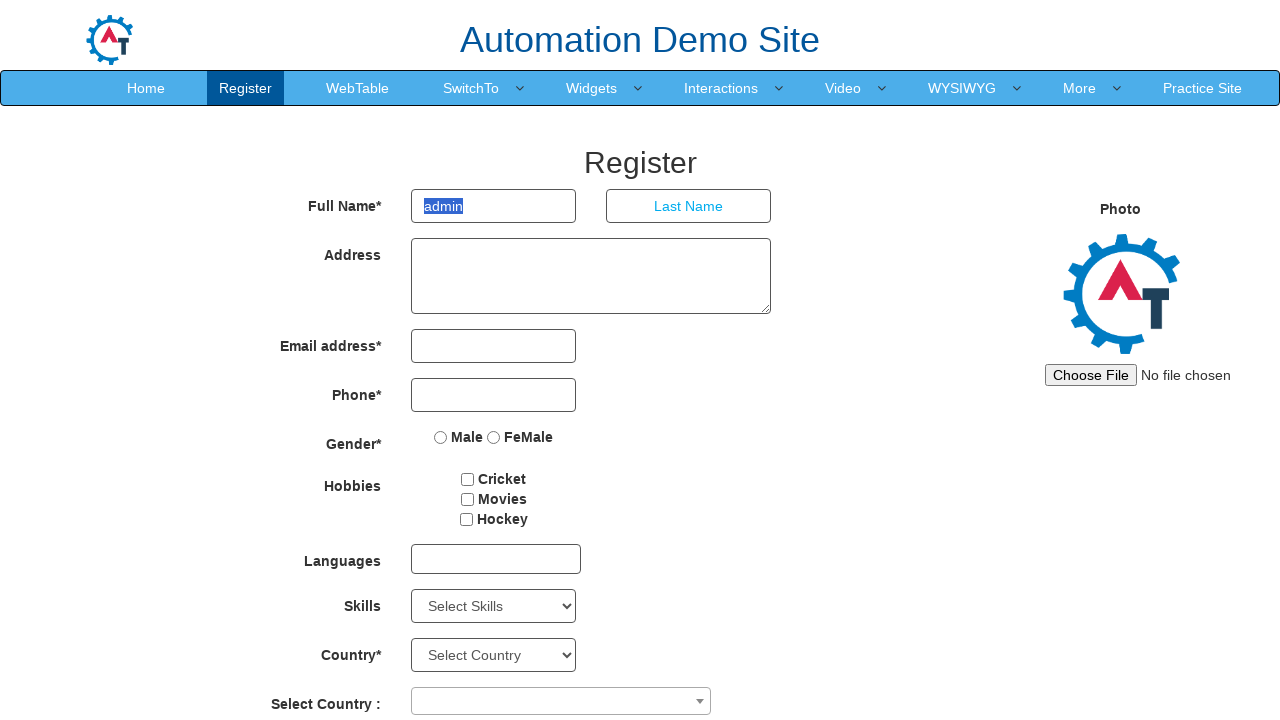

Copied the selected text from First Name field using Ctrl+C
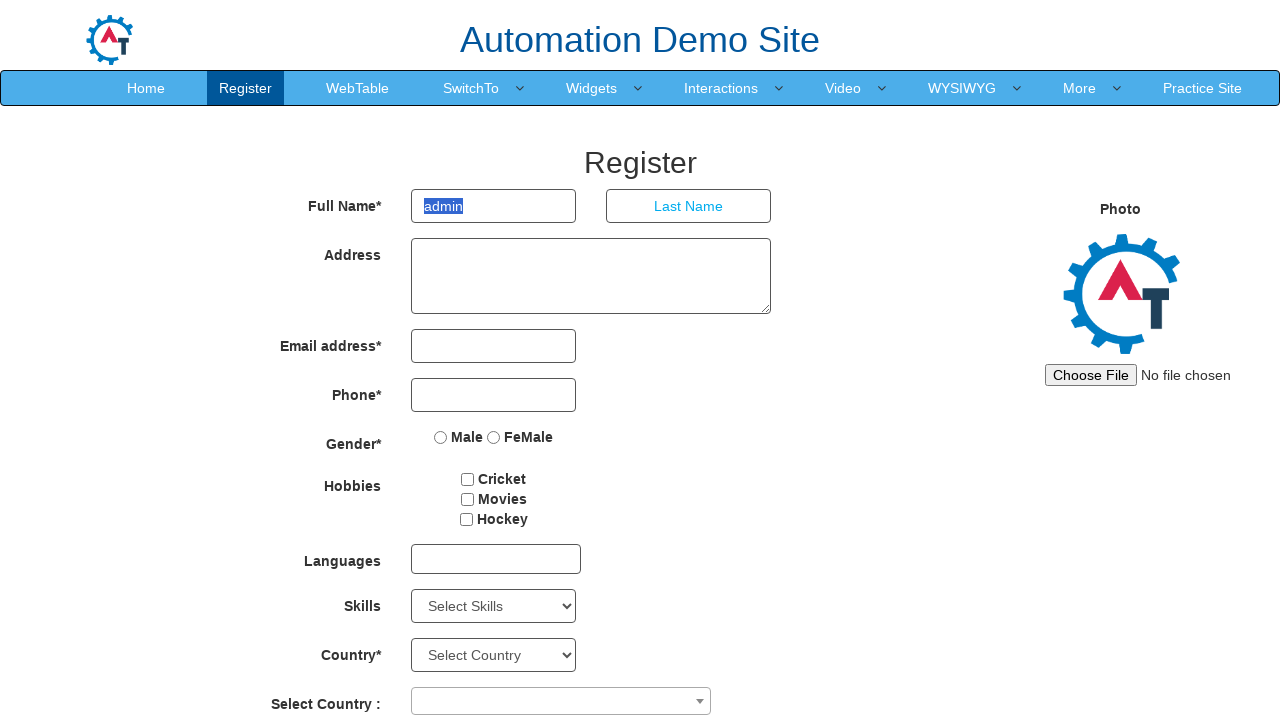

Clicked on the Last Name field to focus it at (689, 206) on input[placeholder='Last Name']
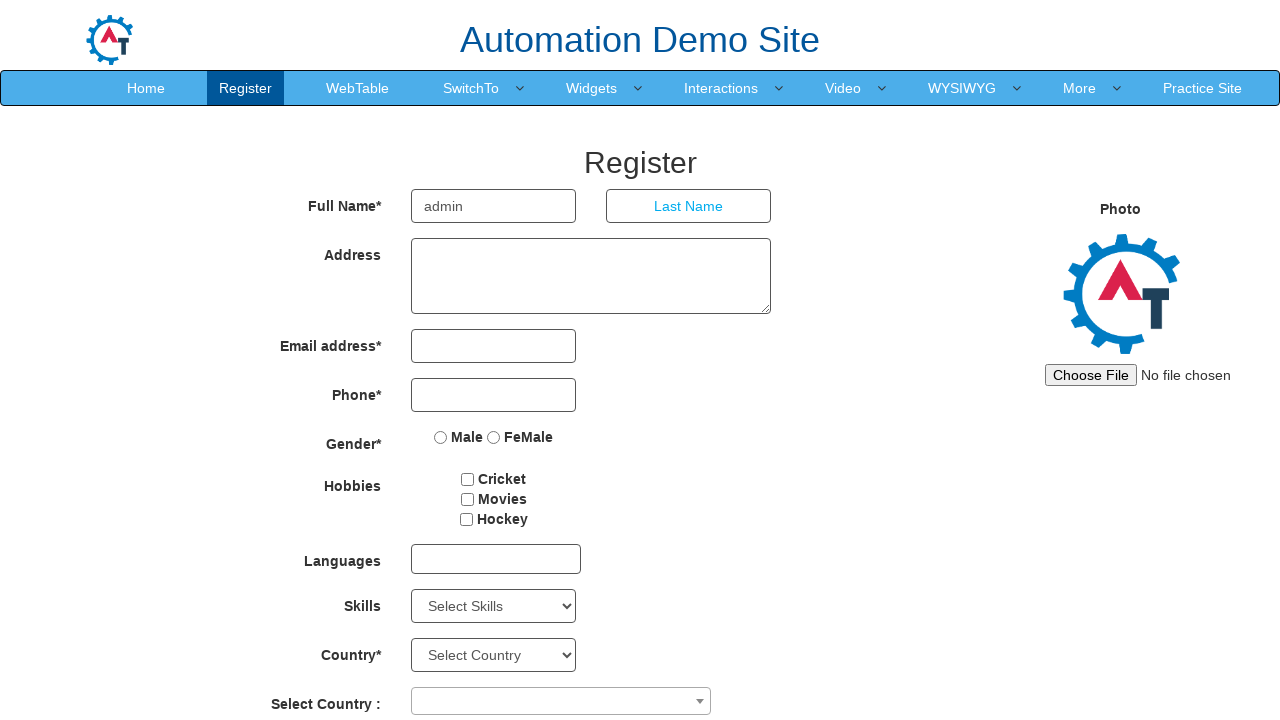

Pasted the copied text into Last Name field using Ctrl+V
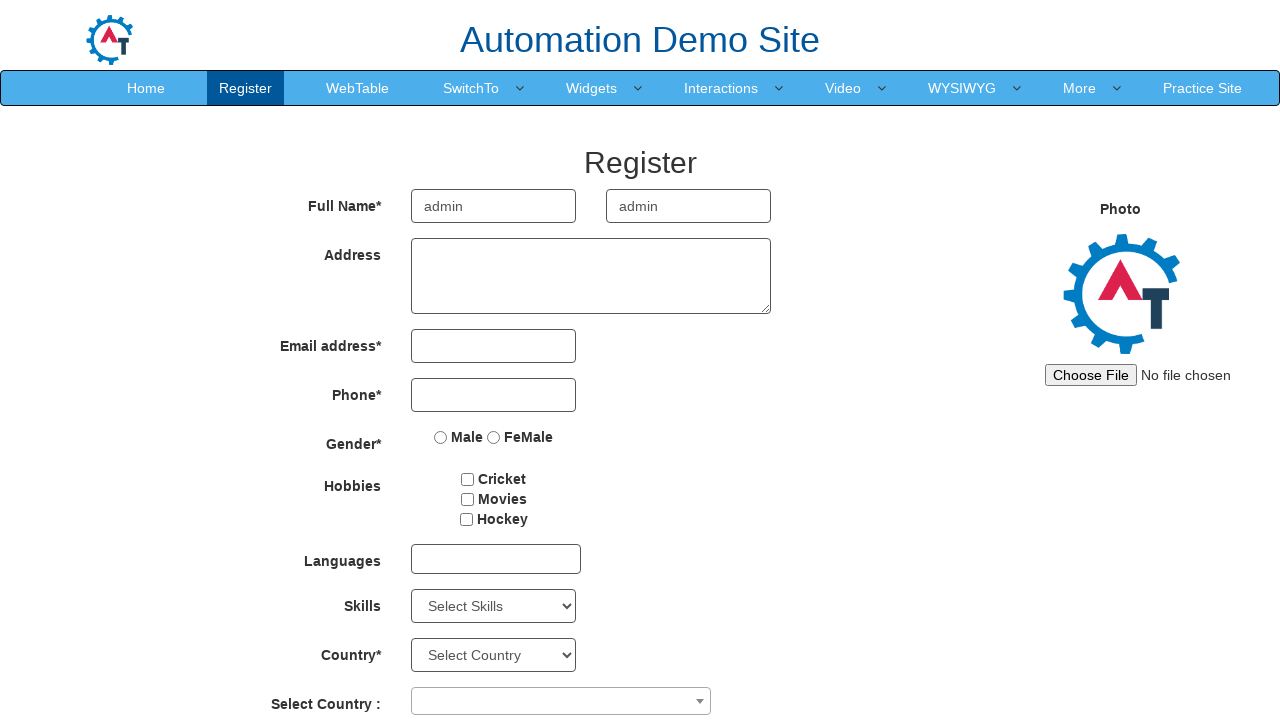

Verified that 'admin' was successfully pasted into the Last Name field
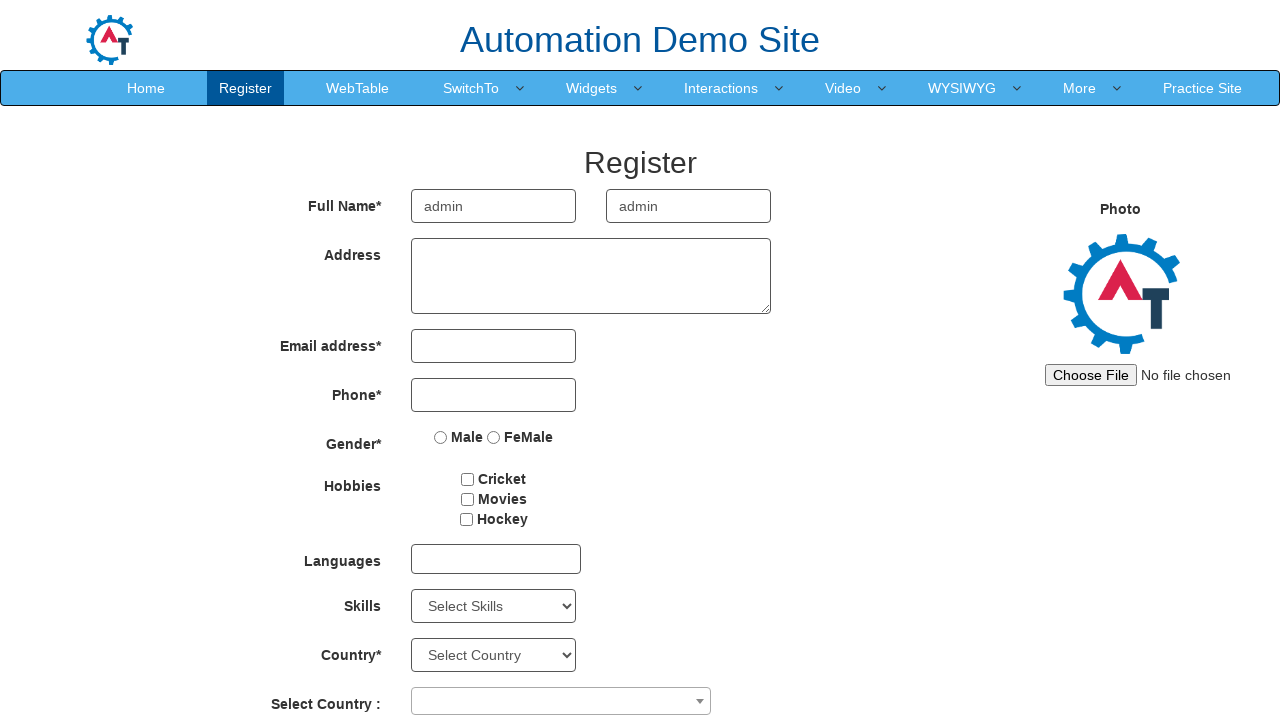

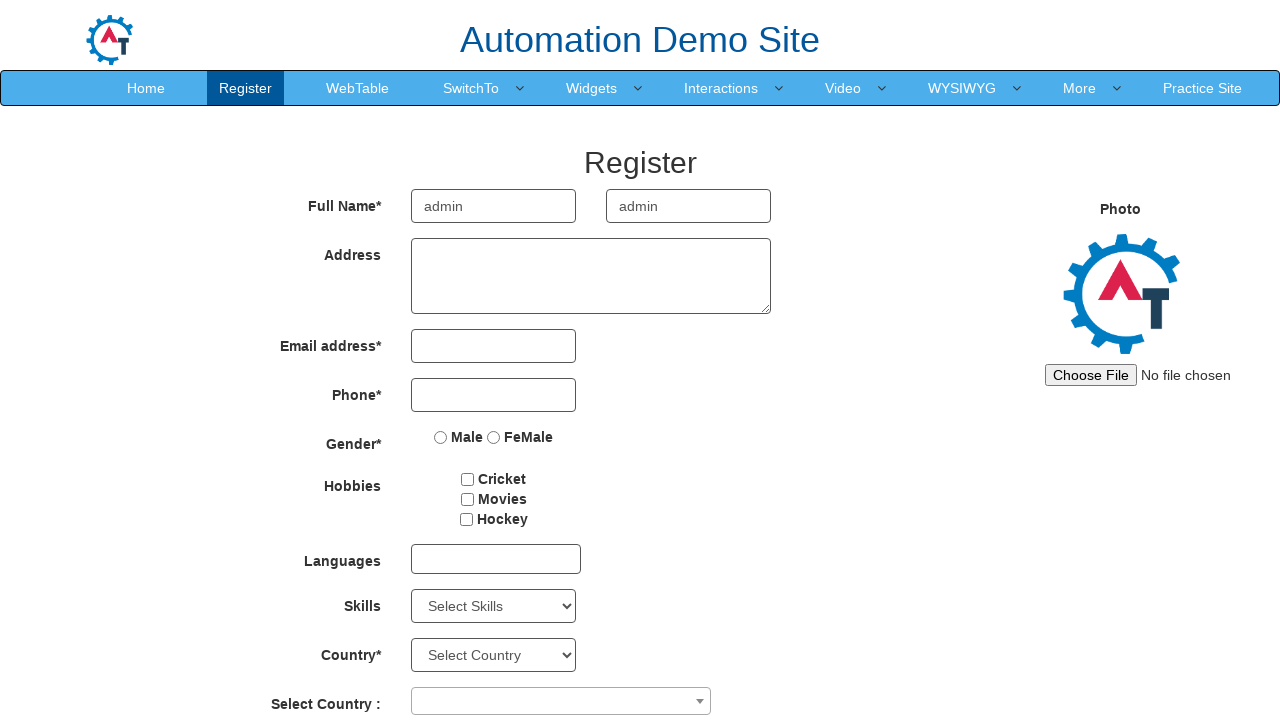